Navigates to a RubyGems gem page and clicks the download button to initiate a gem download

Starting URL: https://rubygems.org/gems/selenium-webdriver

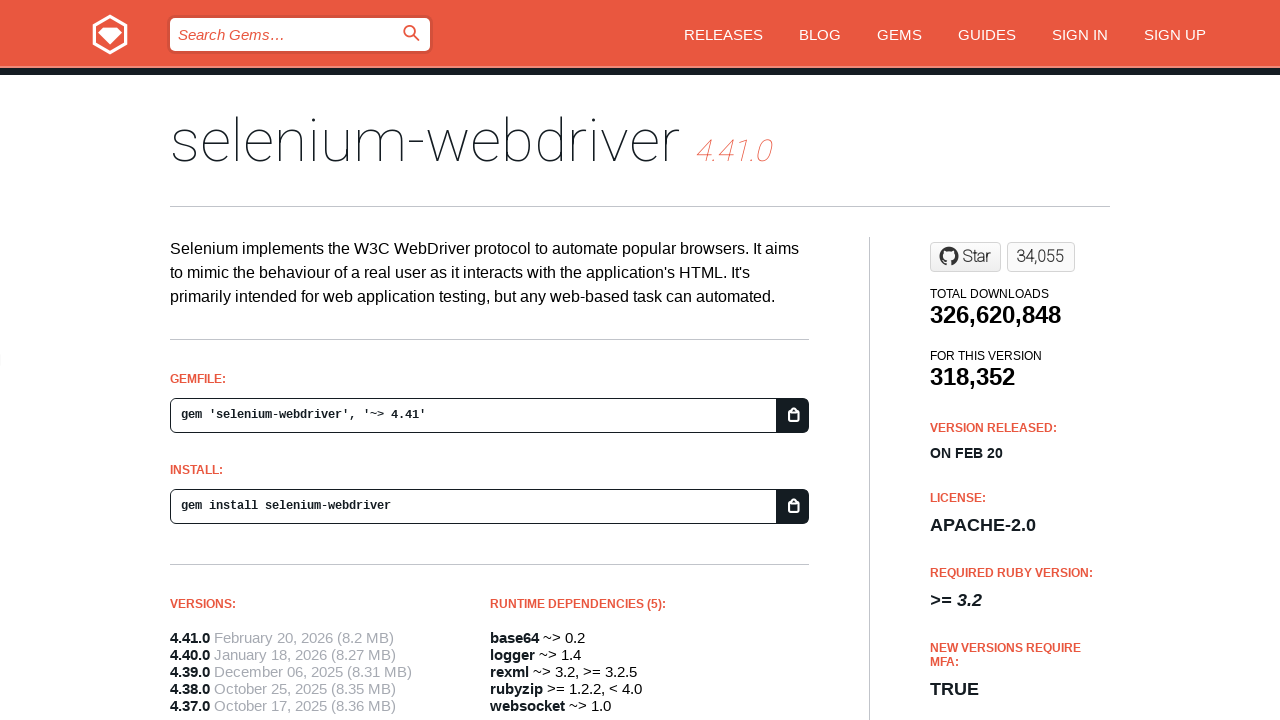

Waited for RubyGems gem page to fully load (networkidle state)
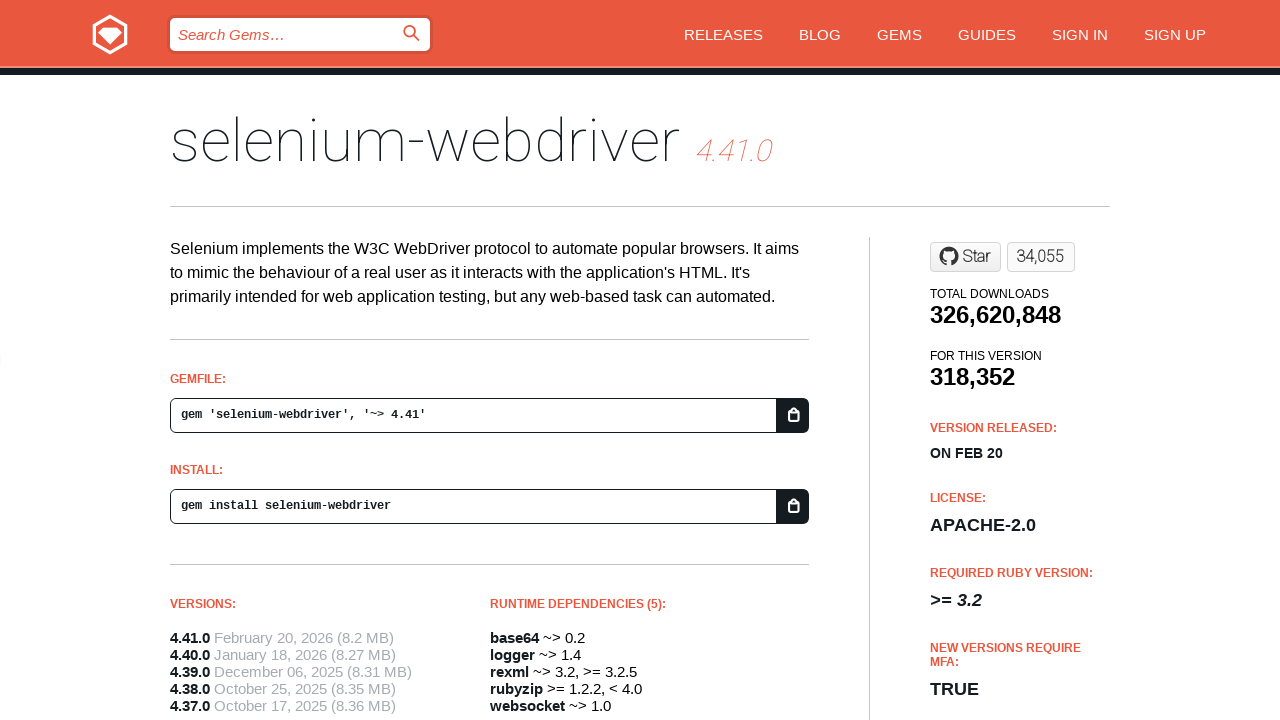

Clicked the download button to initiate gem download at (1020, 360) on #download
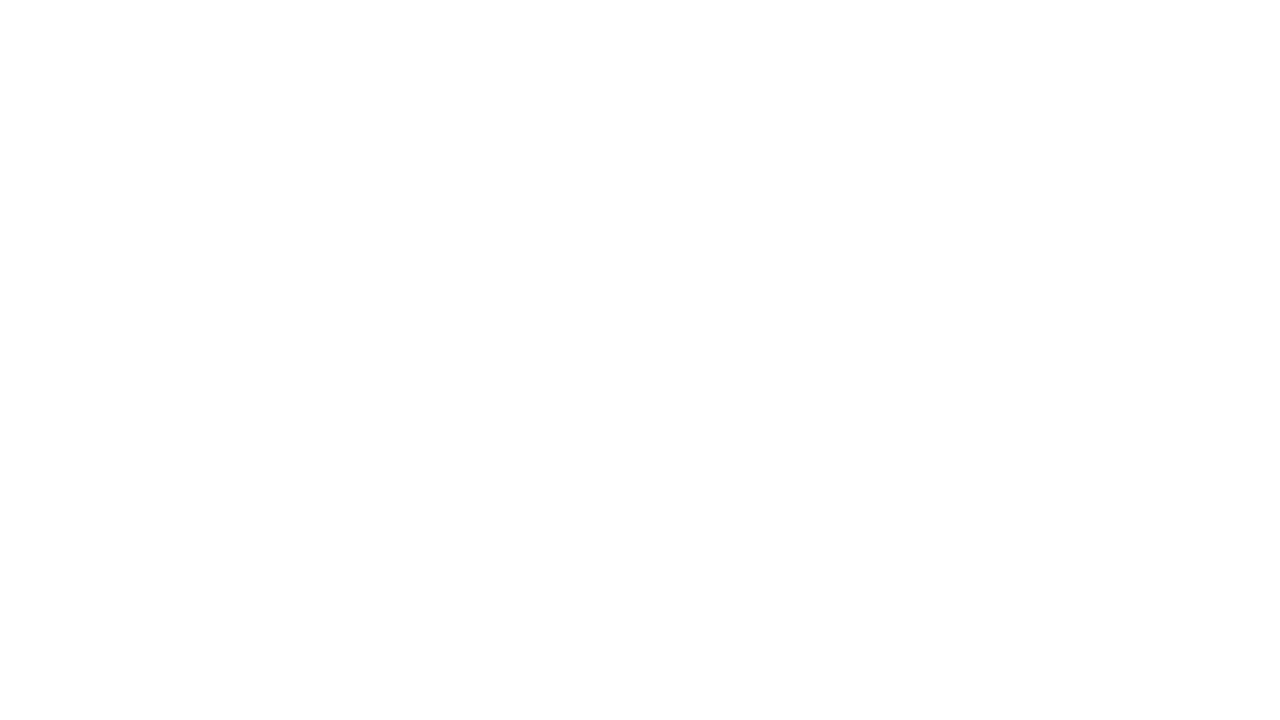

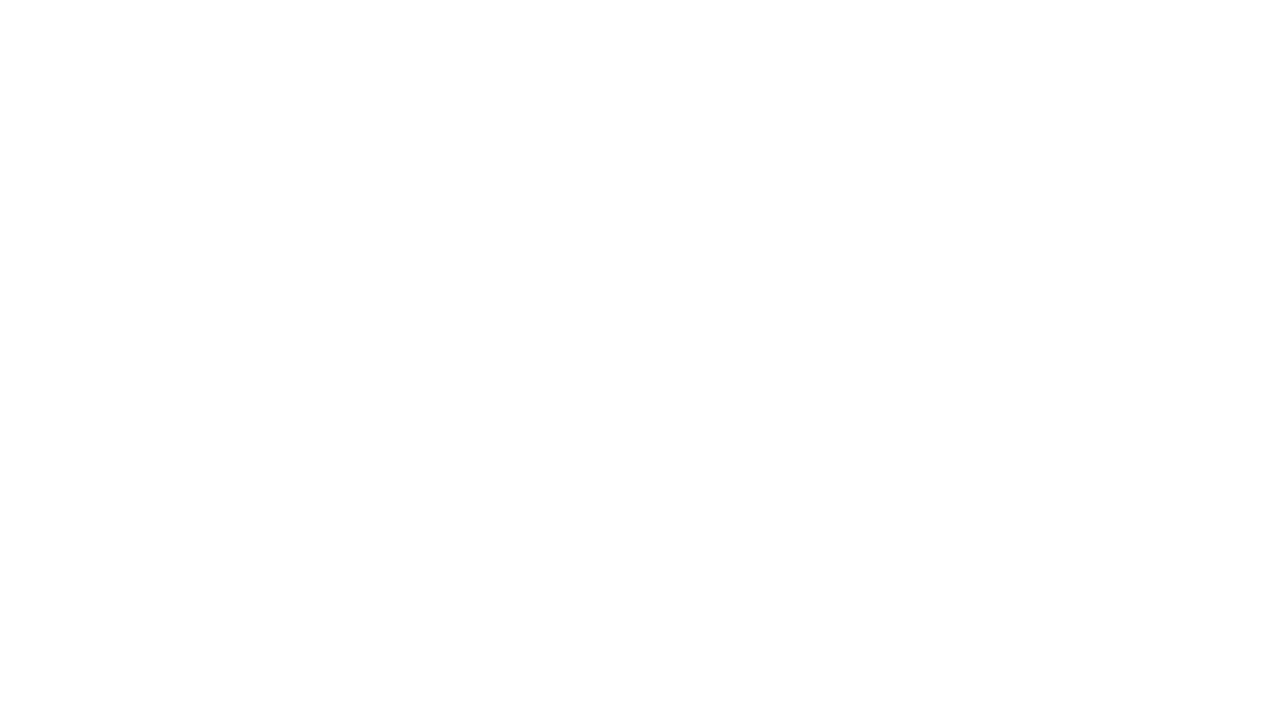